Tests the quote search functionality by selecting an author from a dropdown, waiting for tags to load dynamically, selecting a tag, clicking the search button, and verifying that quote results appear.

Starting URL: http://quotes.toscrape.com/search.aspx

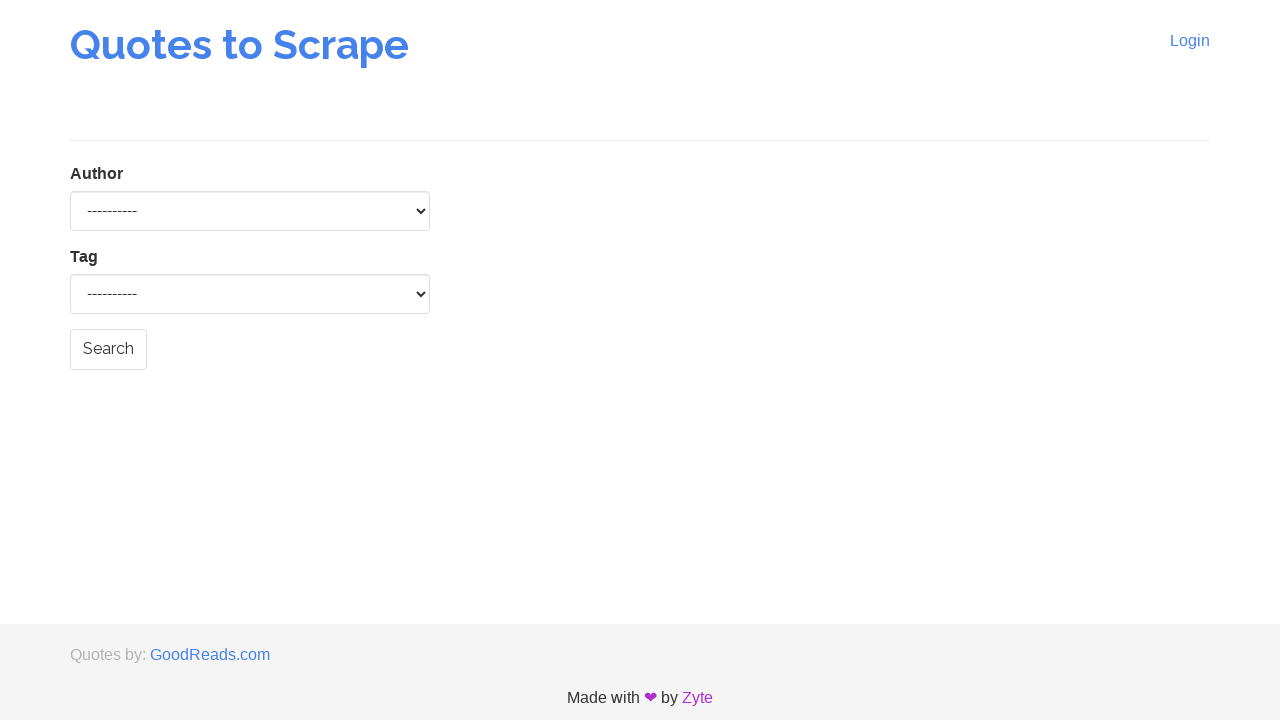

Author dropdown selector loaded
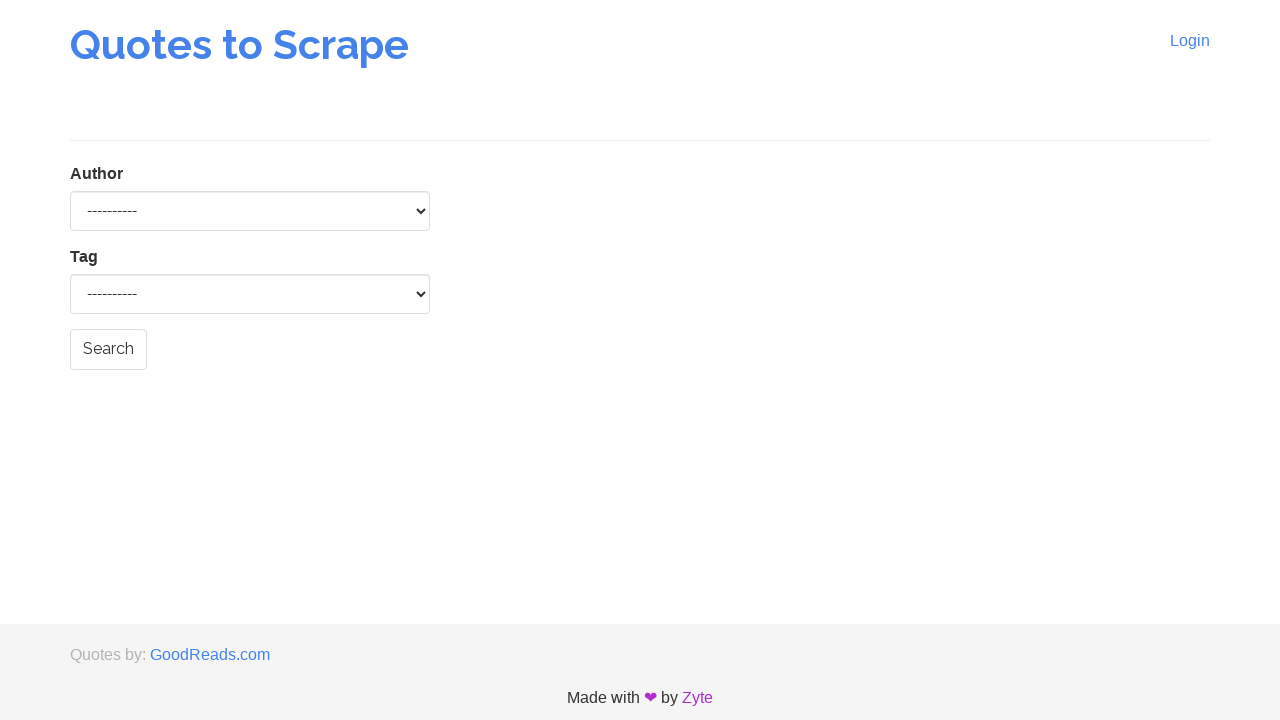

Selected 'Albert Einstein' from author dropdown on #author
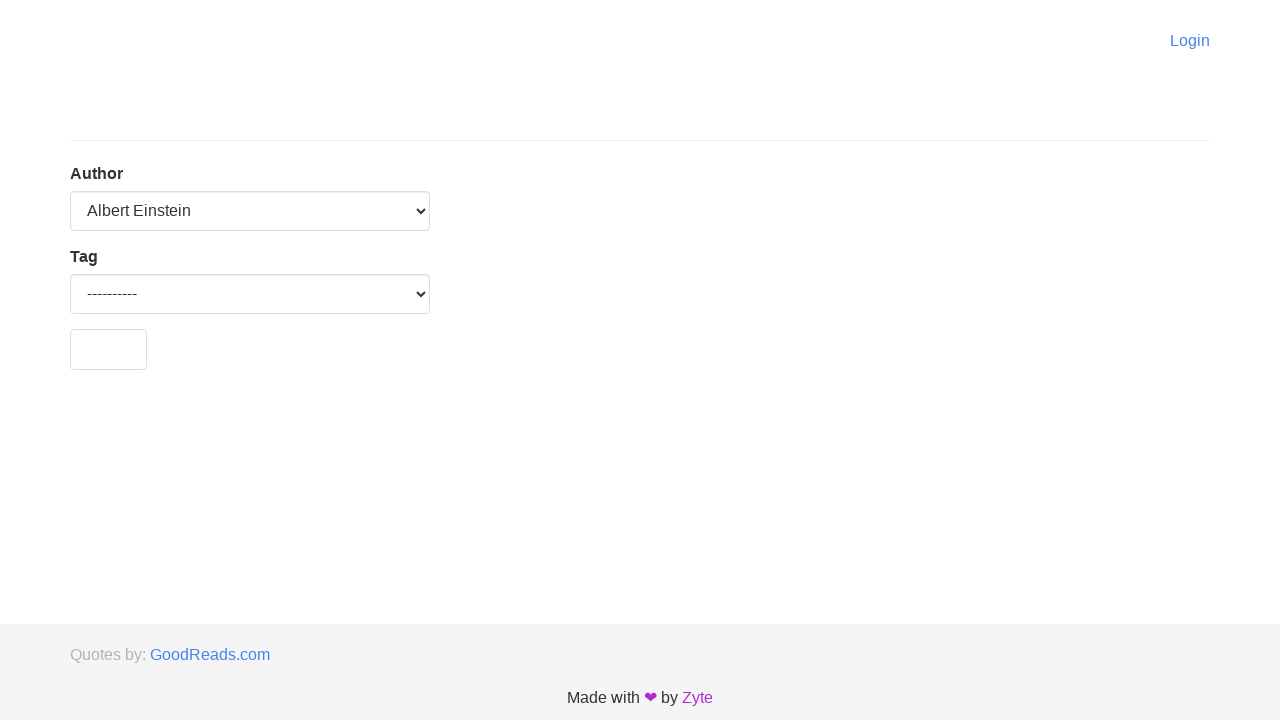

Tag dropdown loaded after author selection
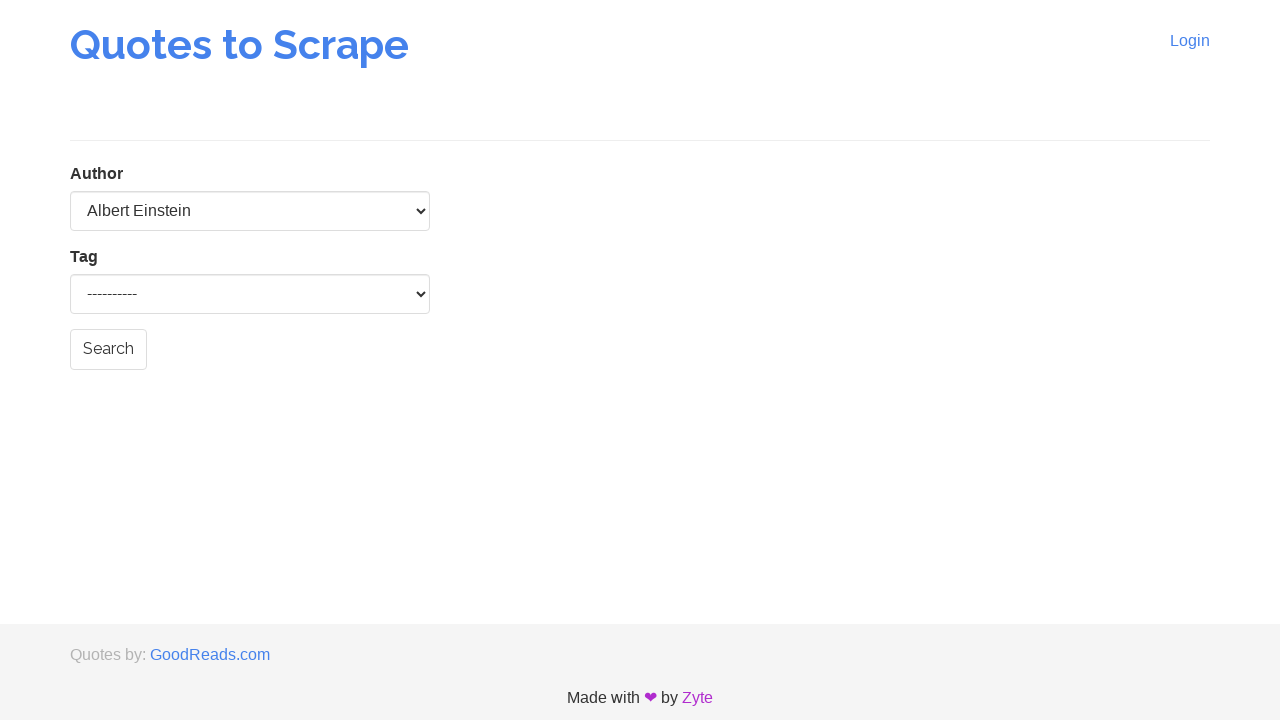

Waited 500ms for dynamic tag content to populate
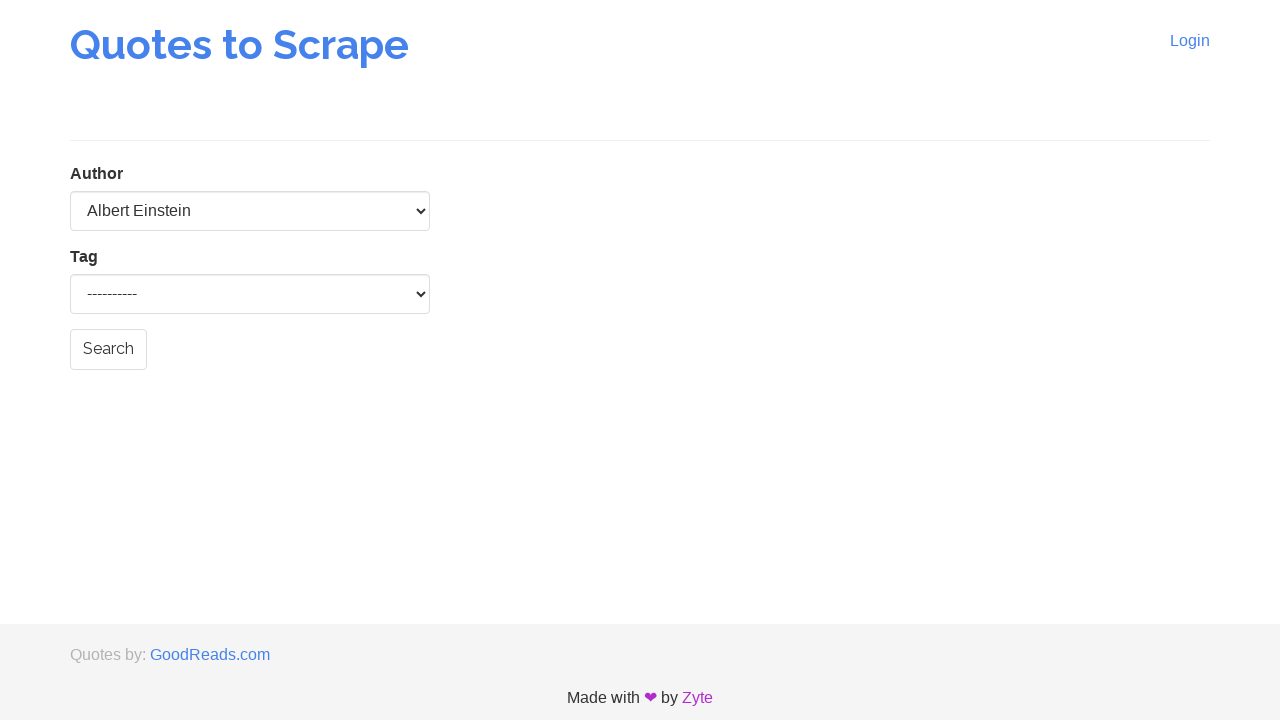

Selected 'inspirational' tag from tag dropdown on #tag
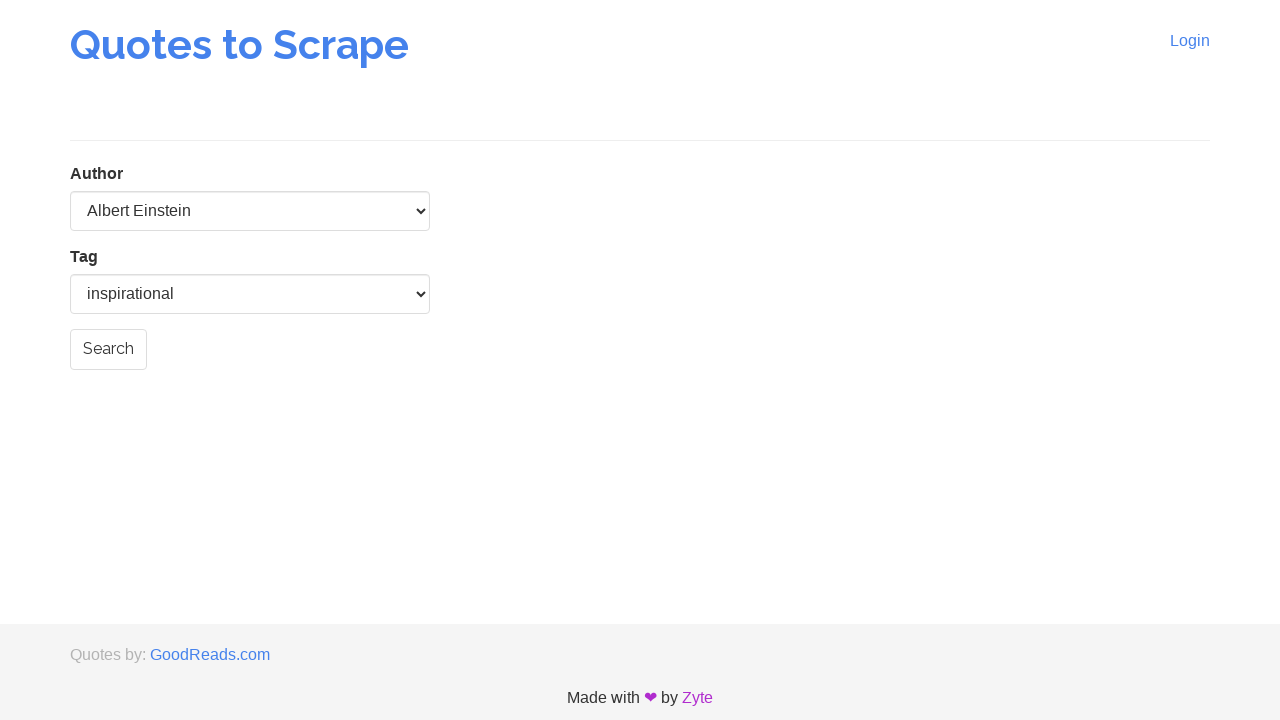

Clicked search button to execute quote search at (108, 349) on input.btn.btn-default
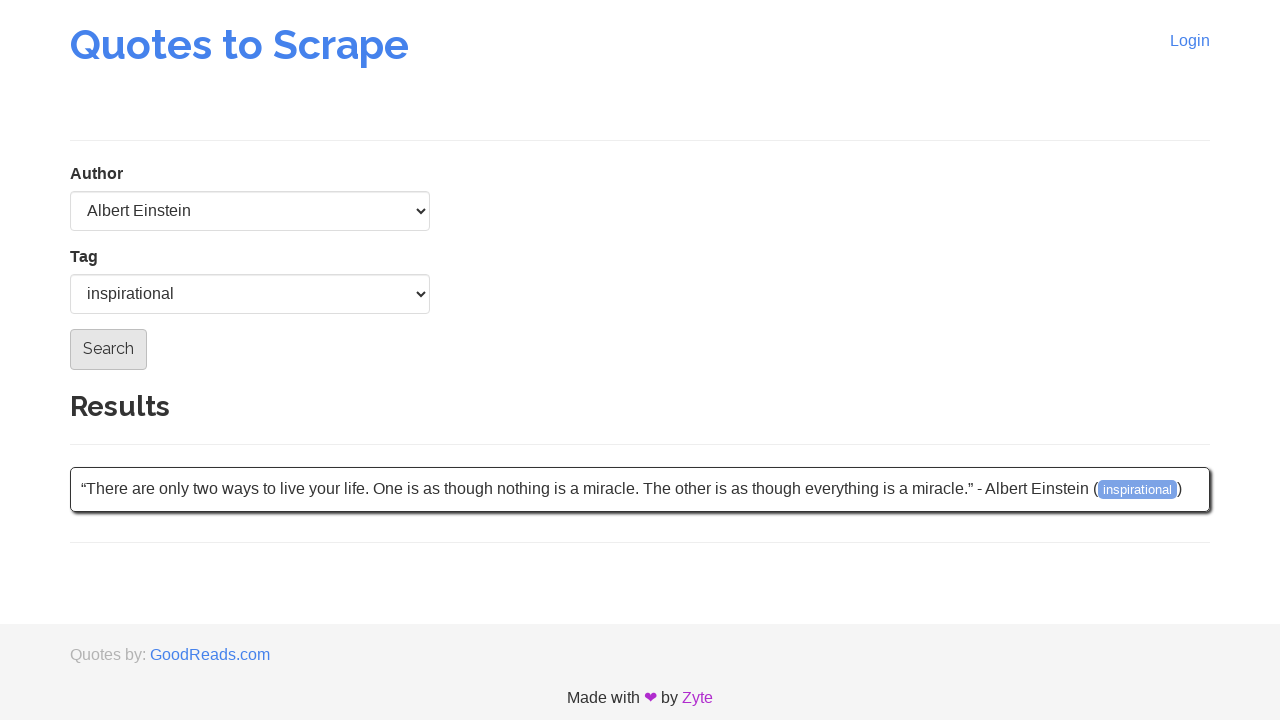

Quote results appeared on page
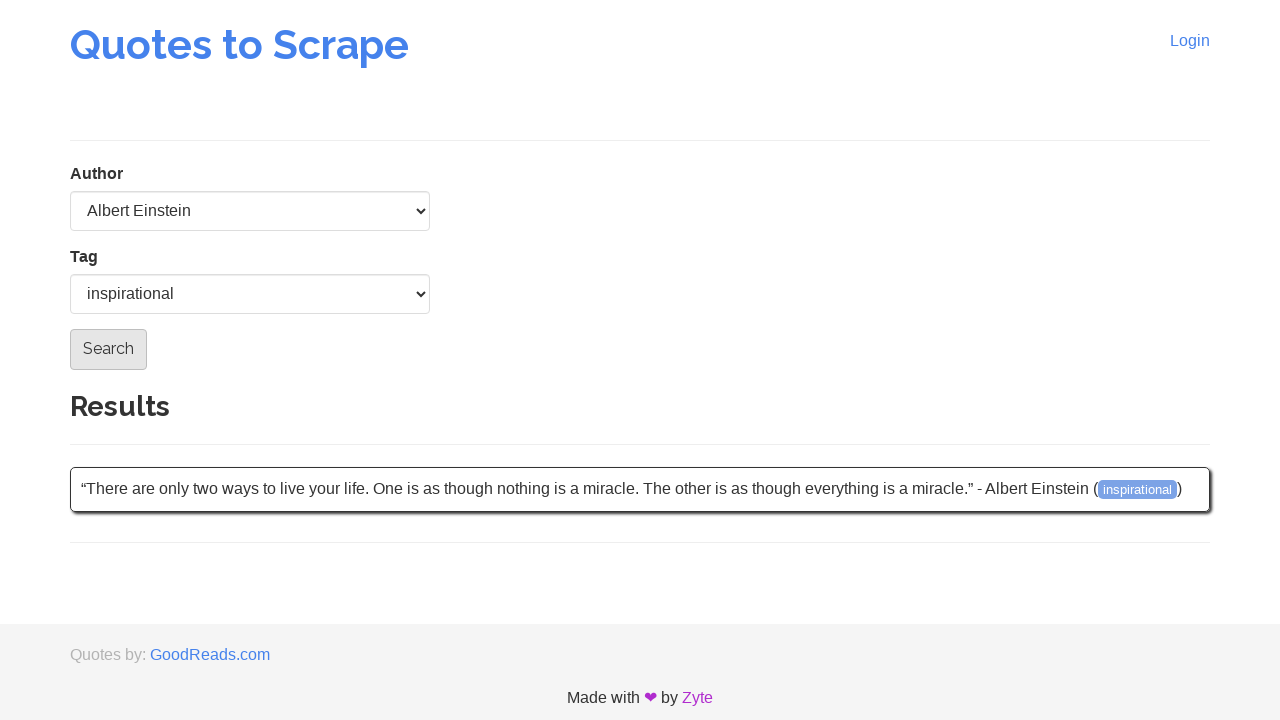

Quote content verified as visible
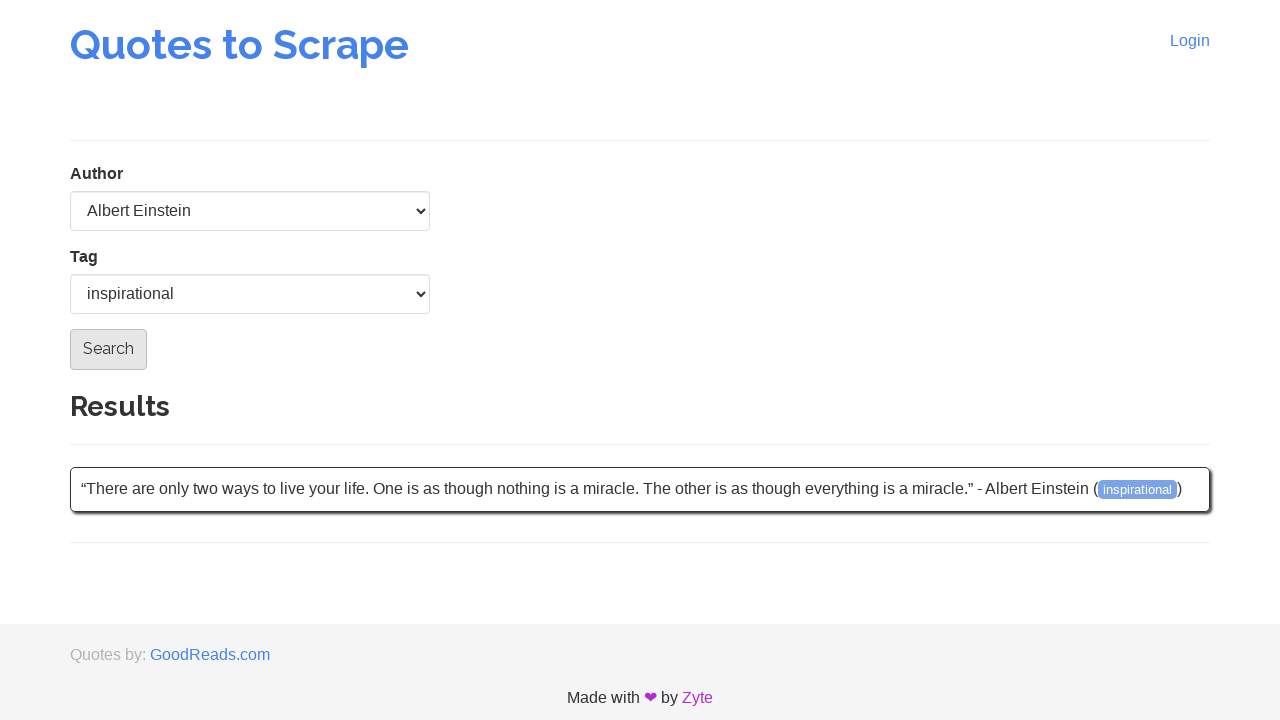

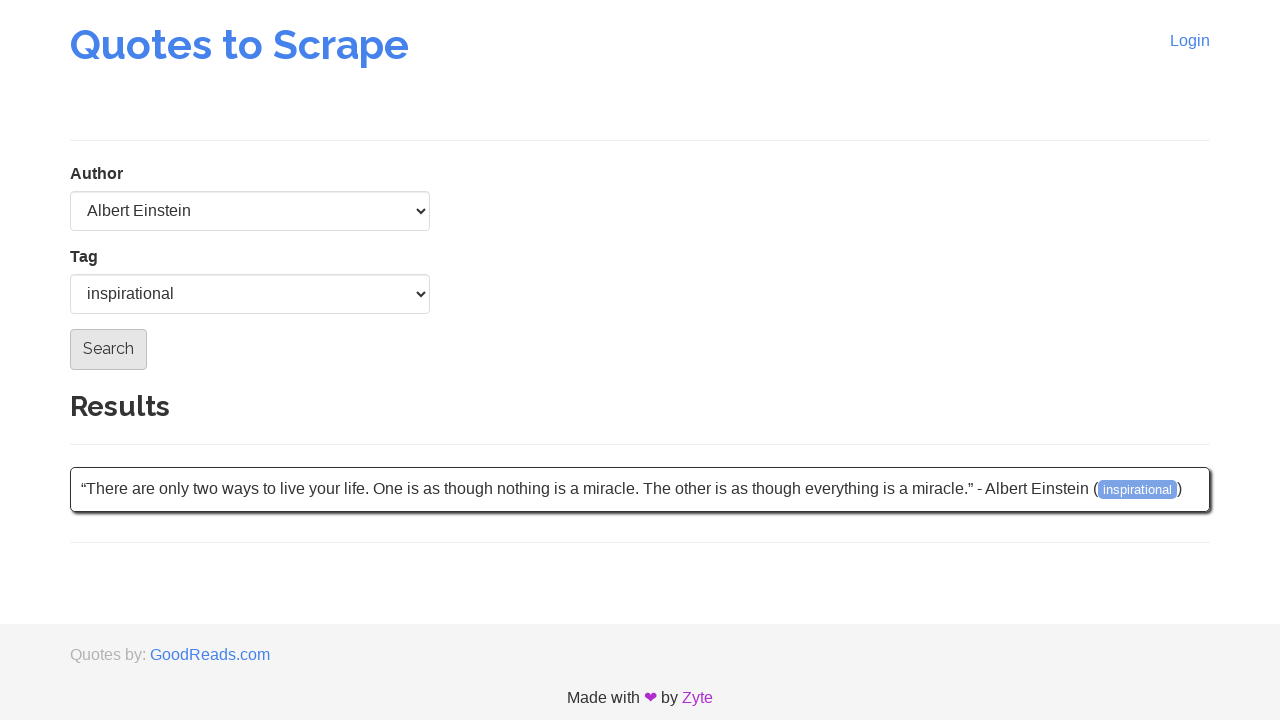